Navigates to the OrangeHRM website homepage

Starting URL: https://www.orangehrm.com/

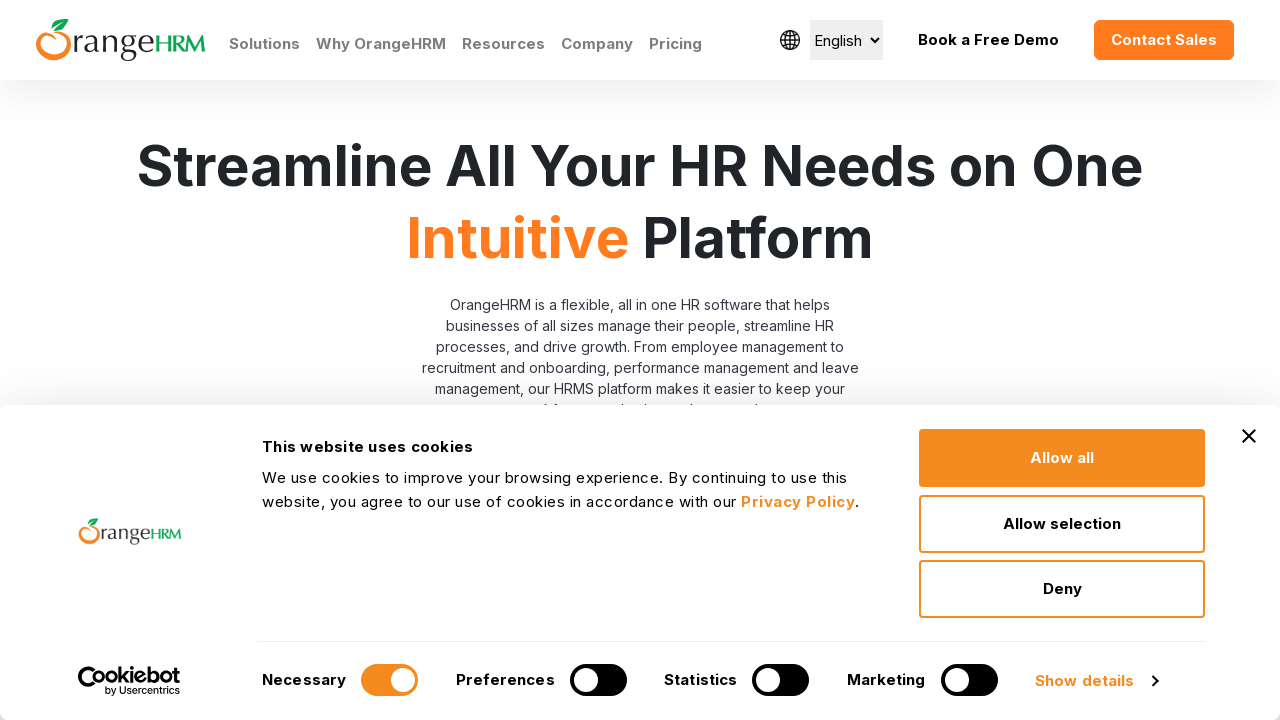

Navigated to OrangeHRM website homepage
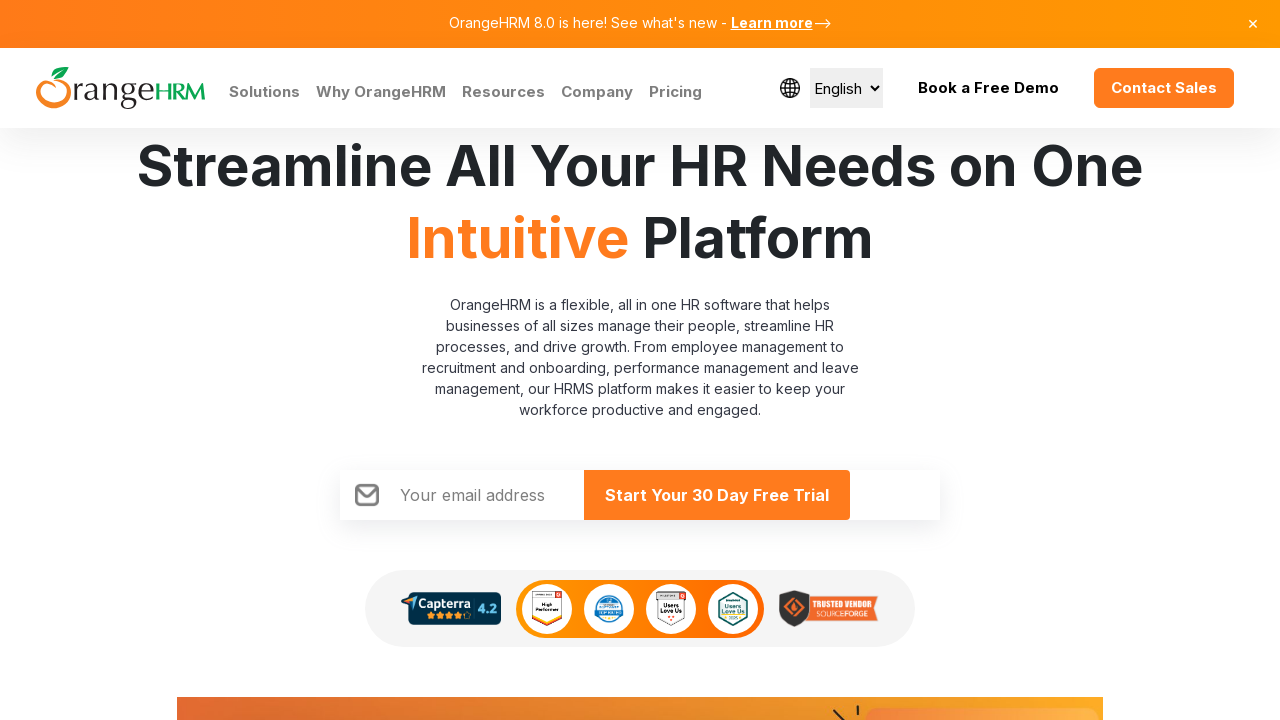

Waited for OrangeHRM homepage to fully load
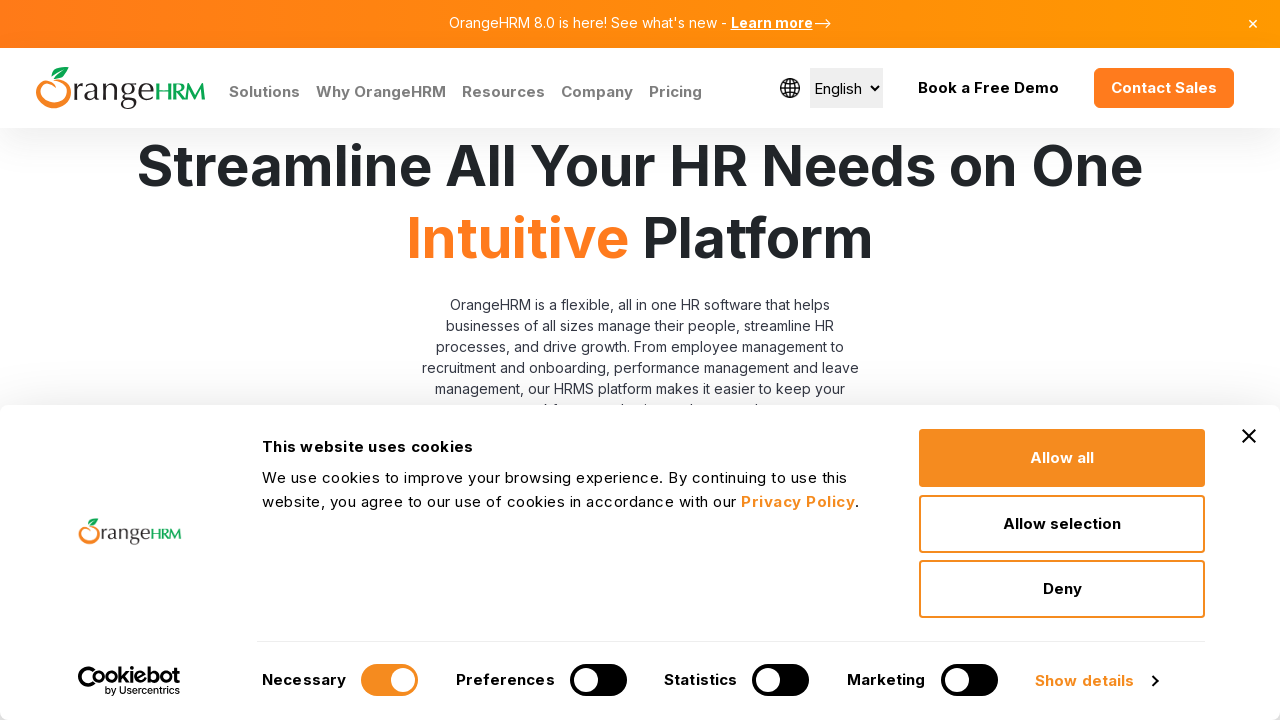

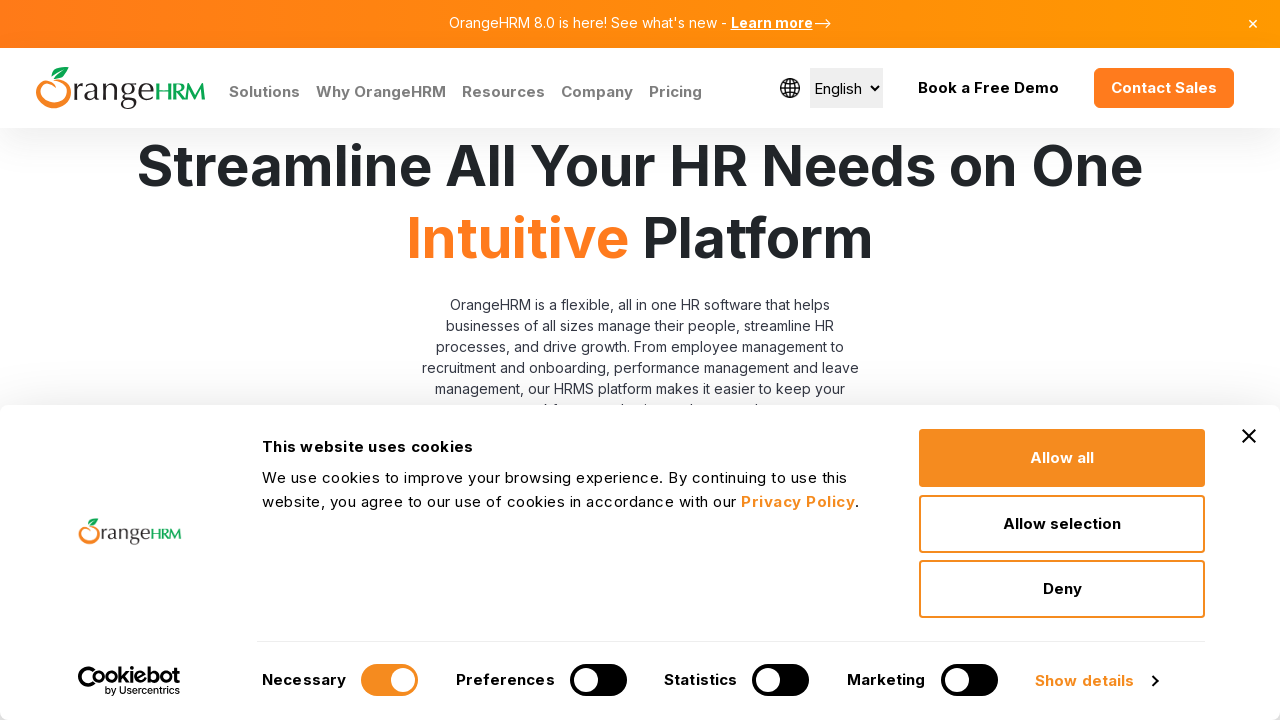